Tests infinite scroll functionality by scrolling down the page multiple times to trigger content loading

Starting URL: https://the-internet.herokuapp.com/infinite_scroll

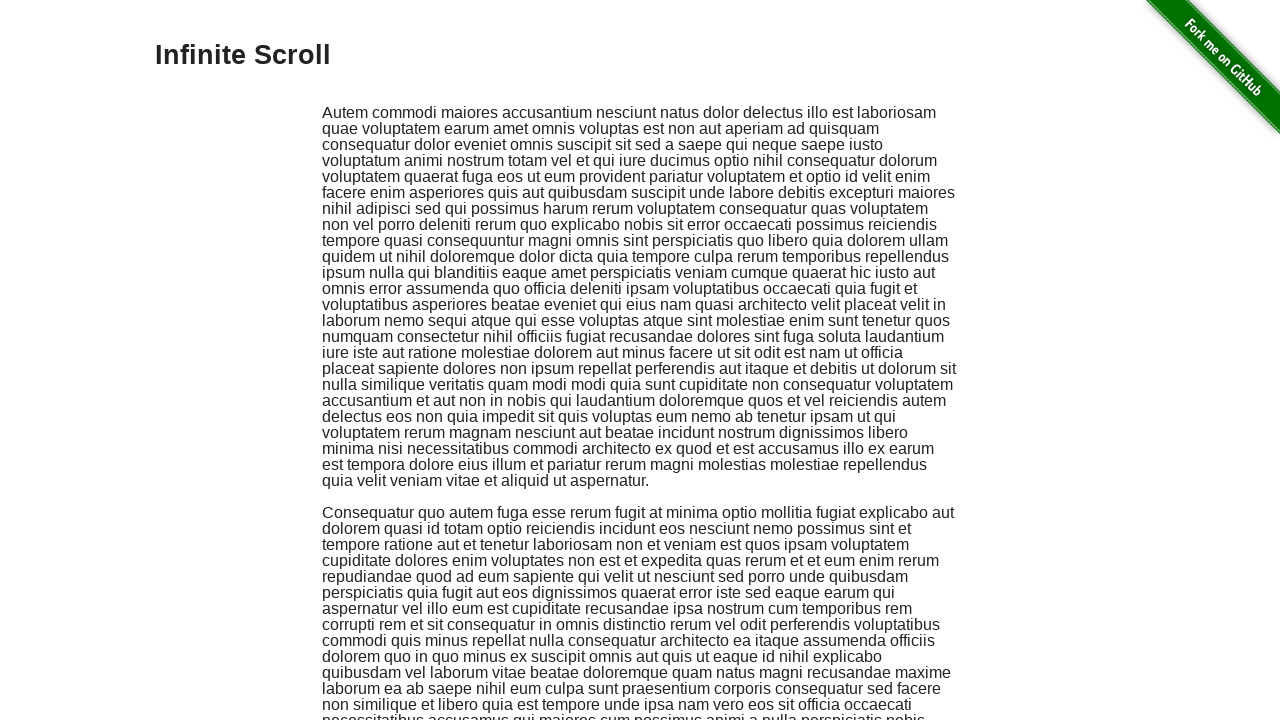

Scrolled down the page to trigger infinite scroll loading
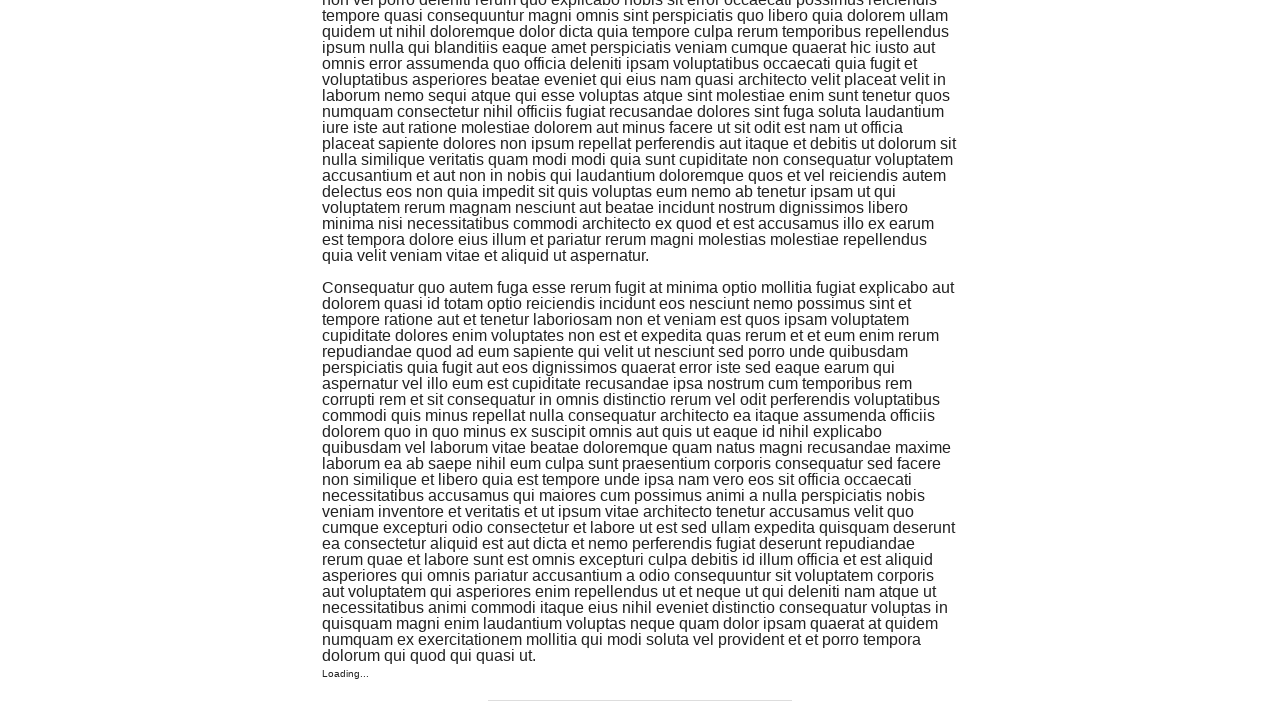

Waited for new content to load after scrolling
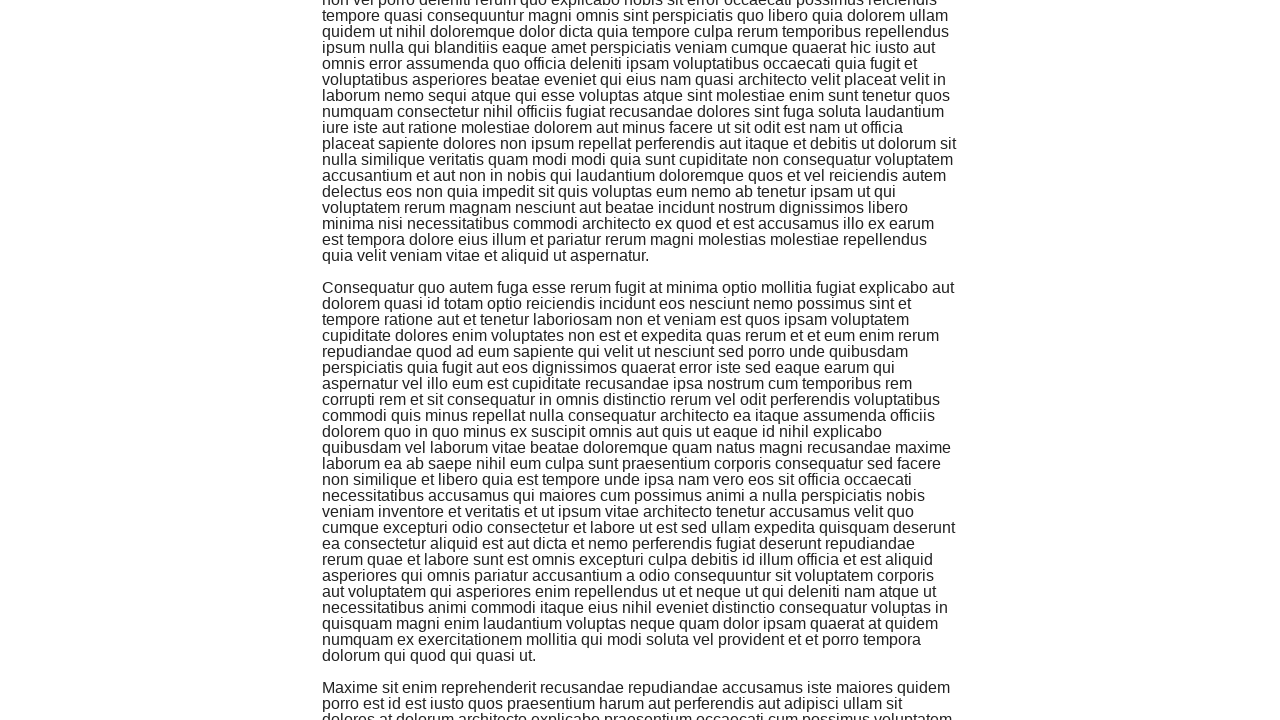

Scrolled down the page to trigger infinite scroll loading
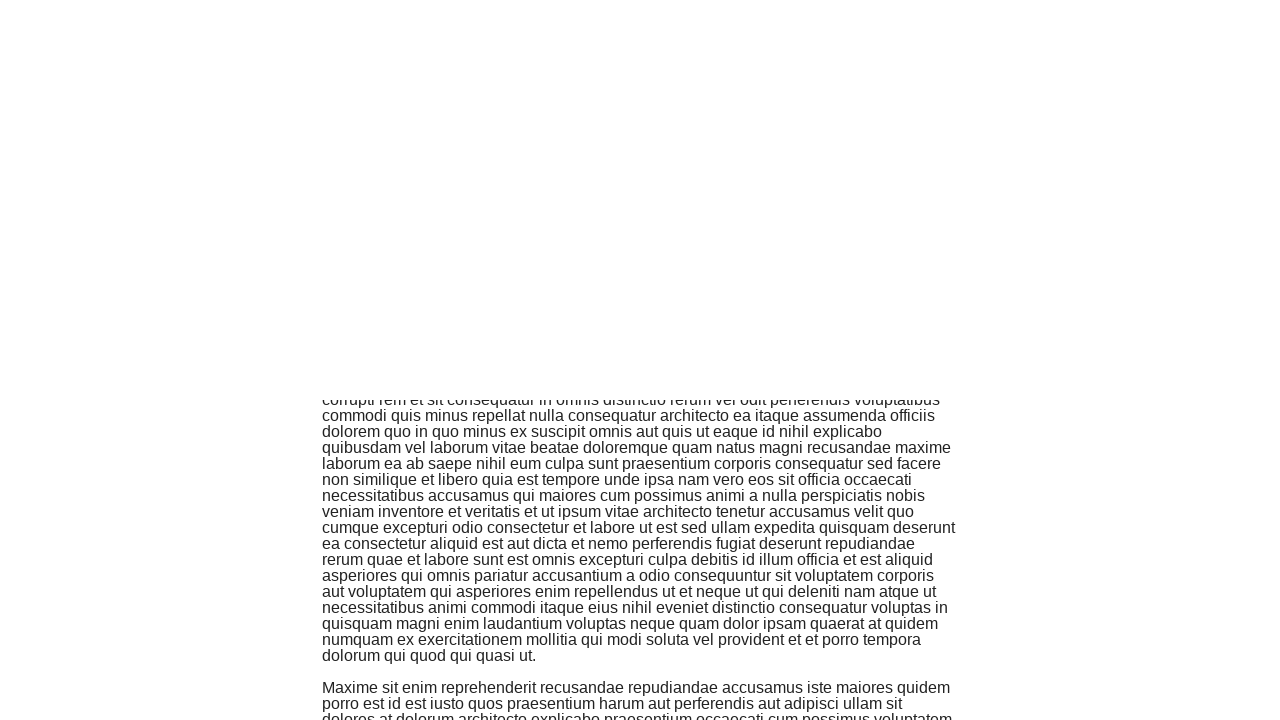

Waited for new content to load after scrolling
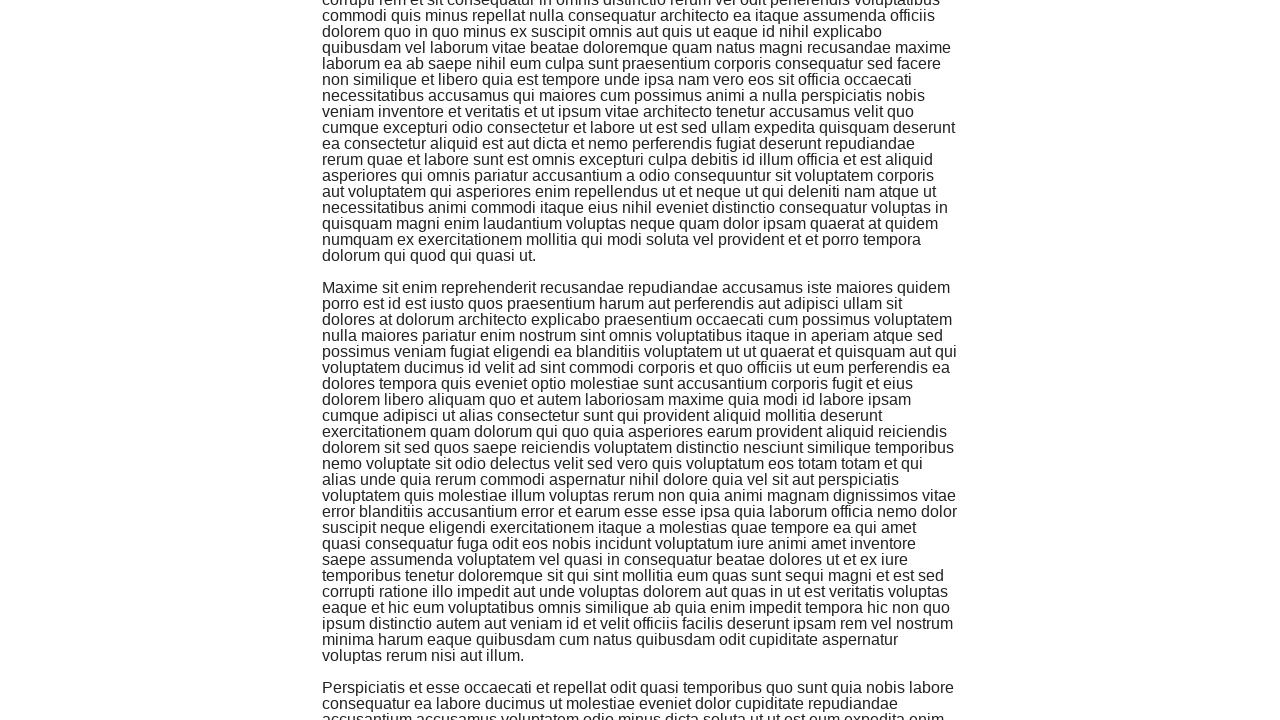

Scrolled down the page to trigger infinite scroll loading
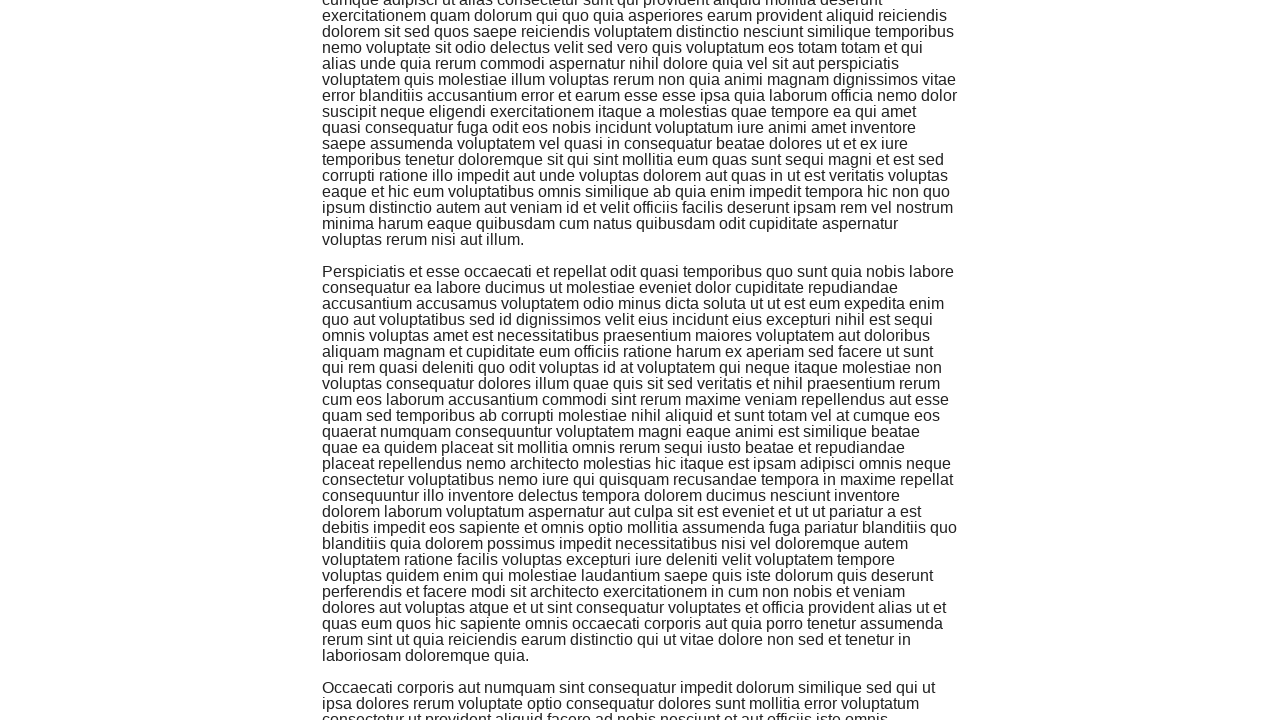

Waited for new content to load after scrolling
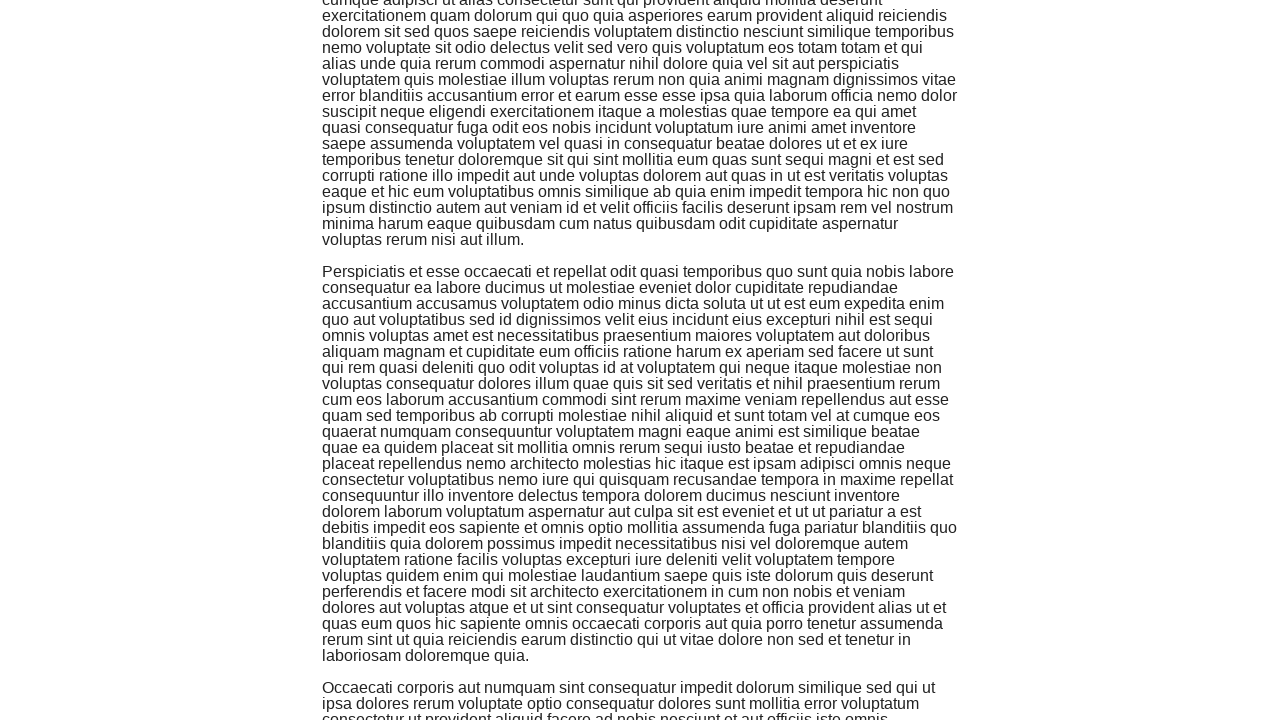

Scrolled down the page to trigger infinite scroll loading
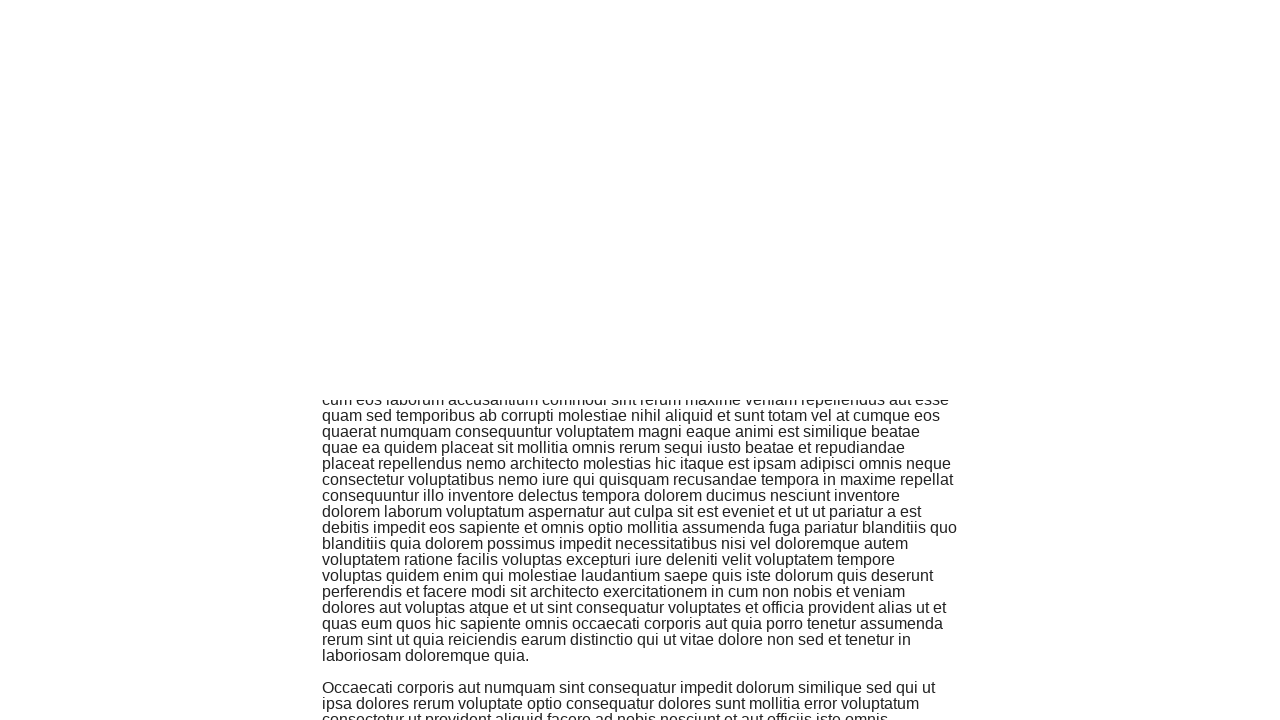

Waited for new content to load after scrolling
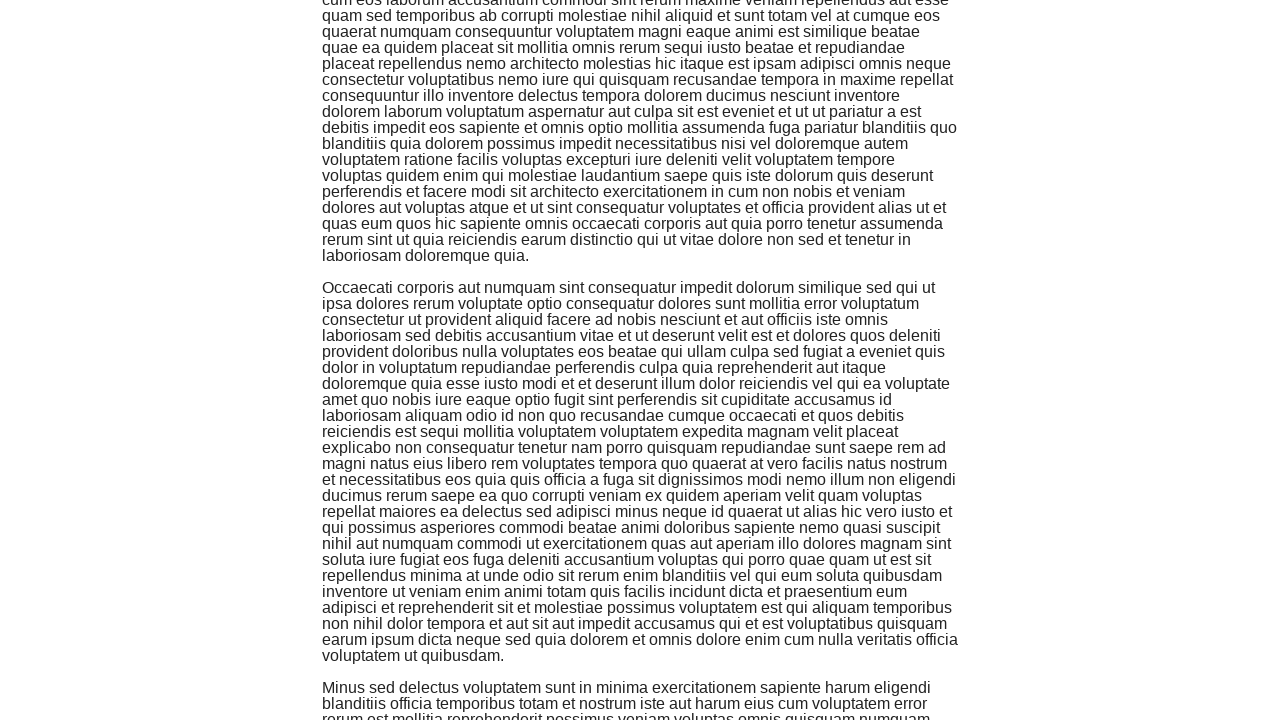

Scrolled down the page to trigger infinite scroll loading
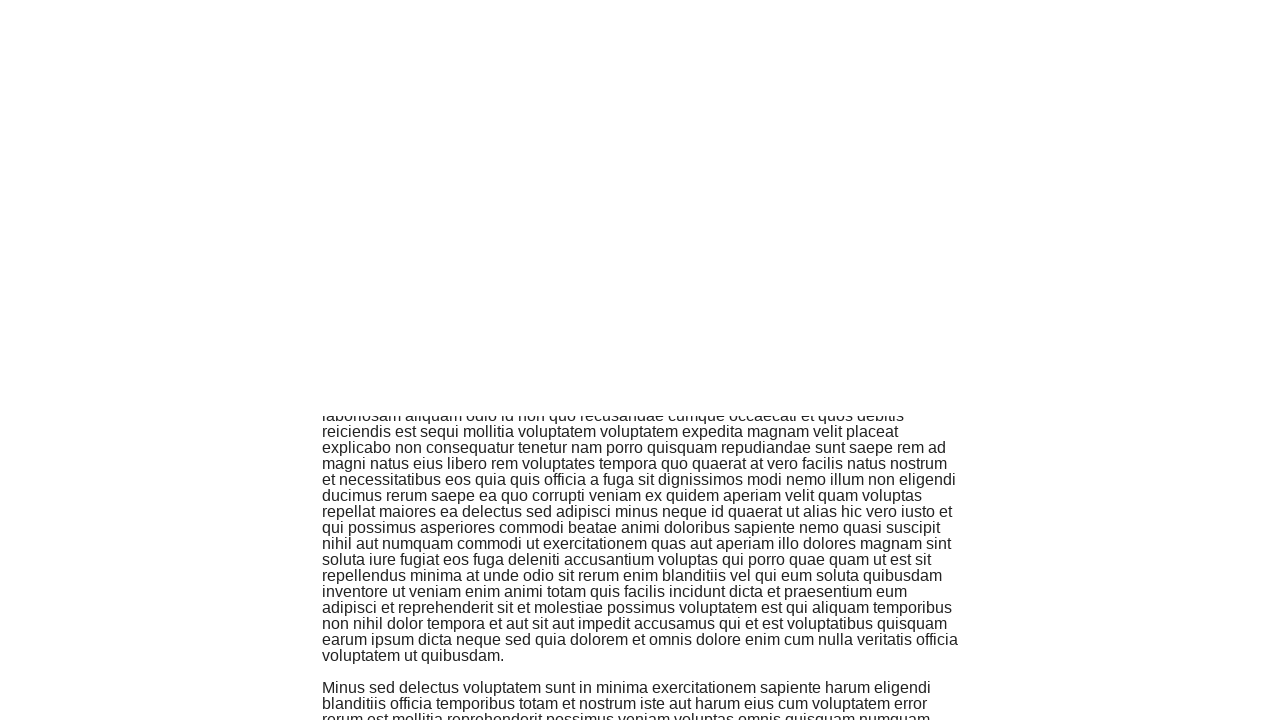

Waited for new content to load after scrolling
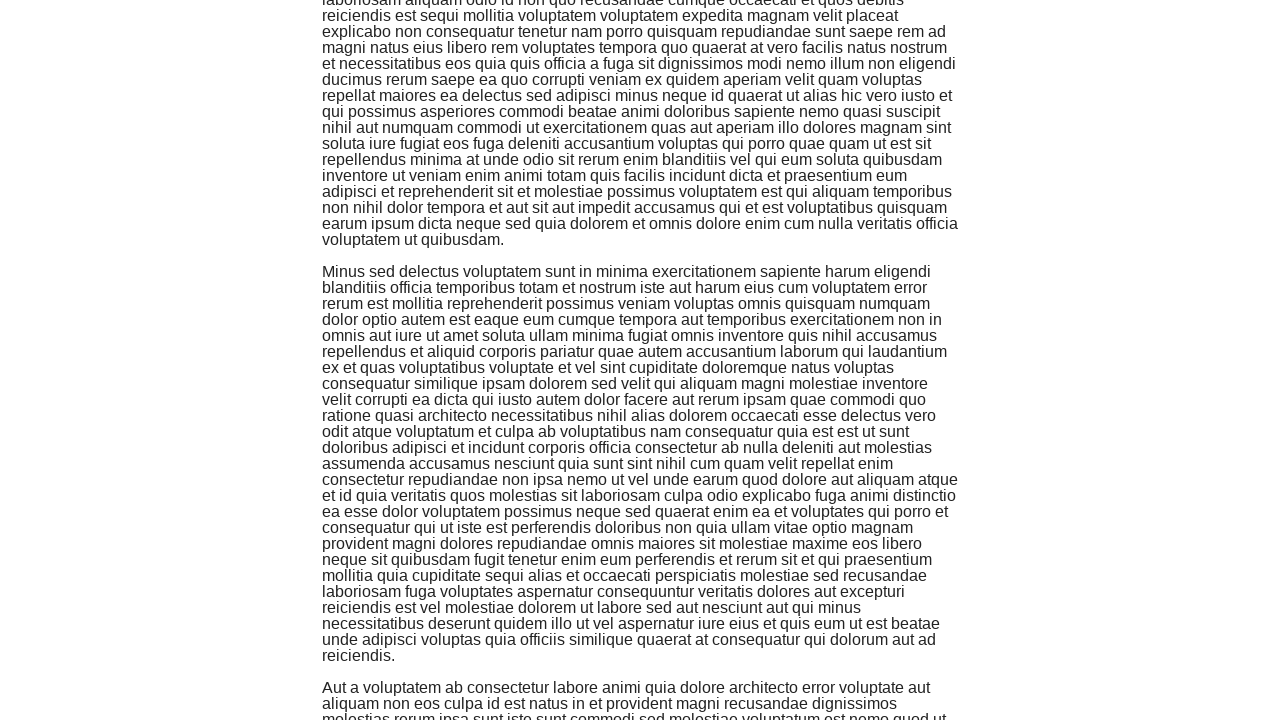

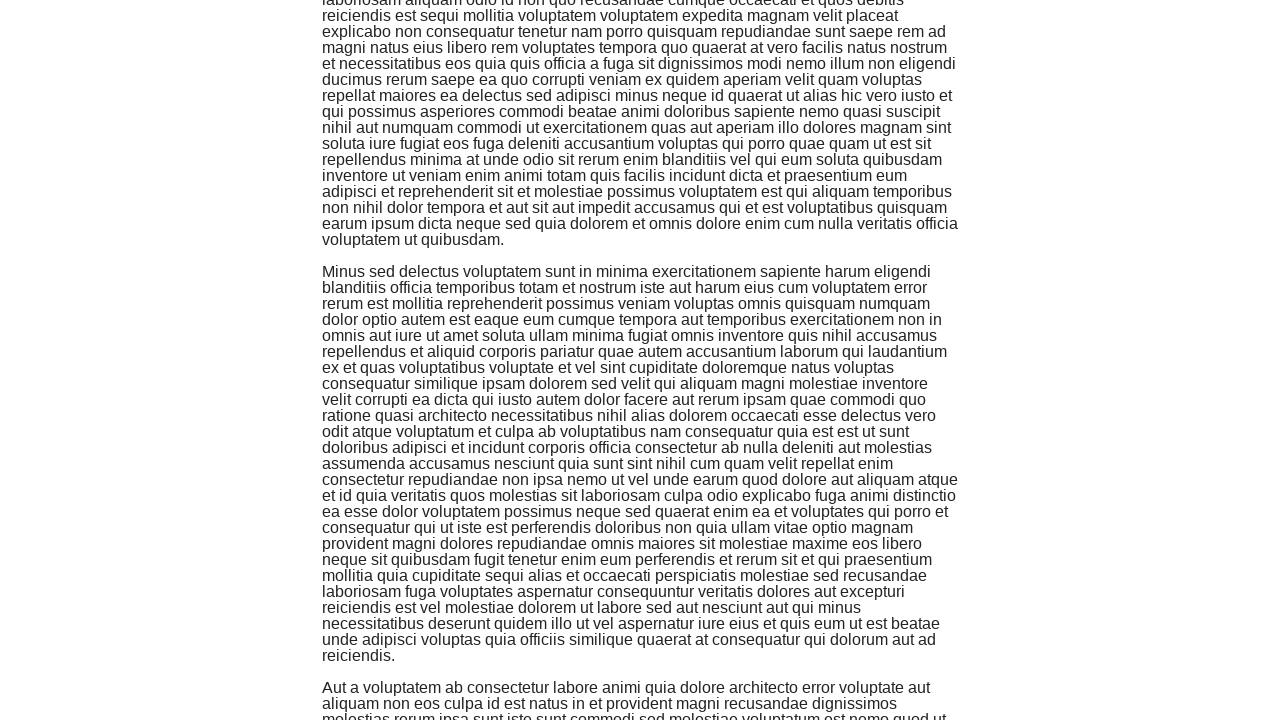